Navigates to the website and clicks the sign-in button to open the login page

Starting URL: https://test.my-fork.com/

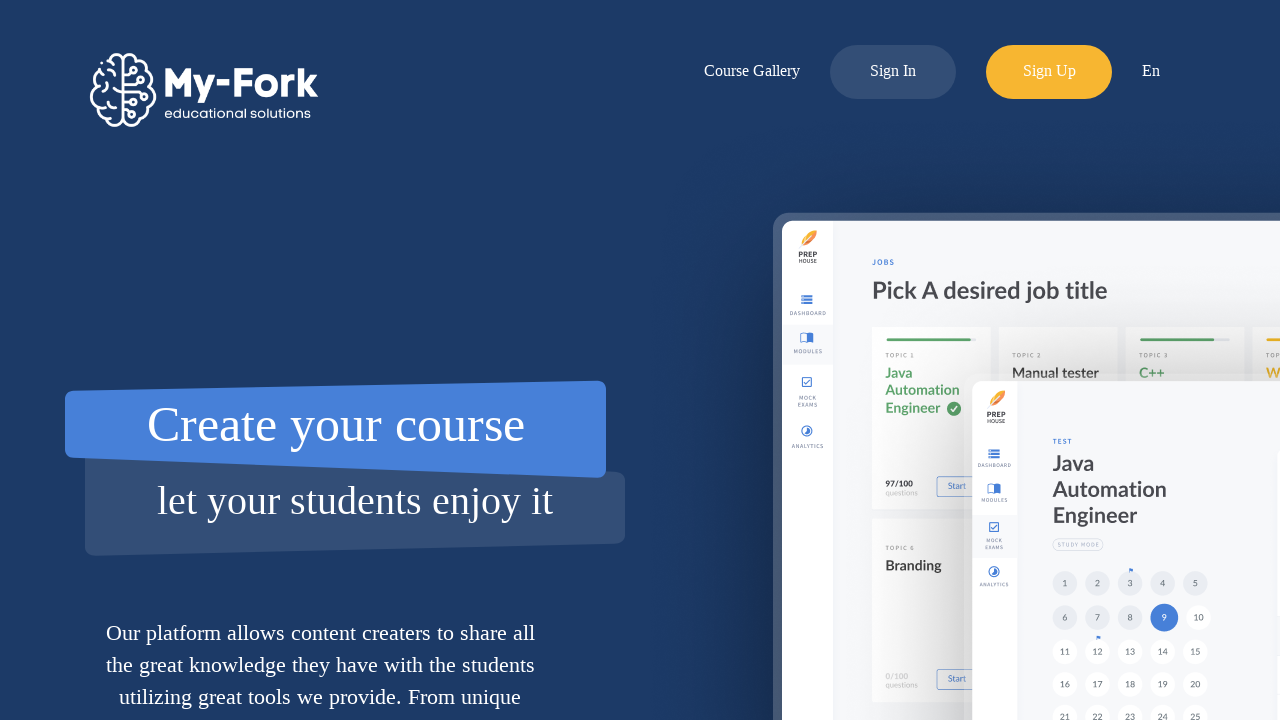

Navigated to https://test.my-fork.com/
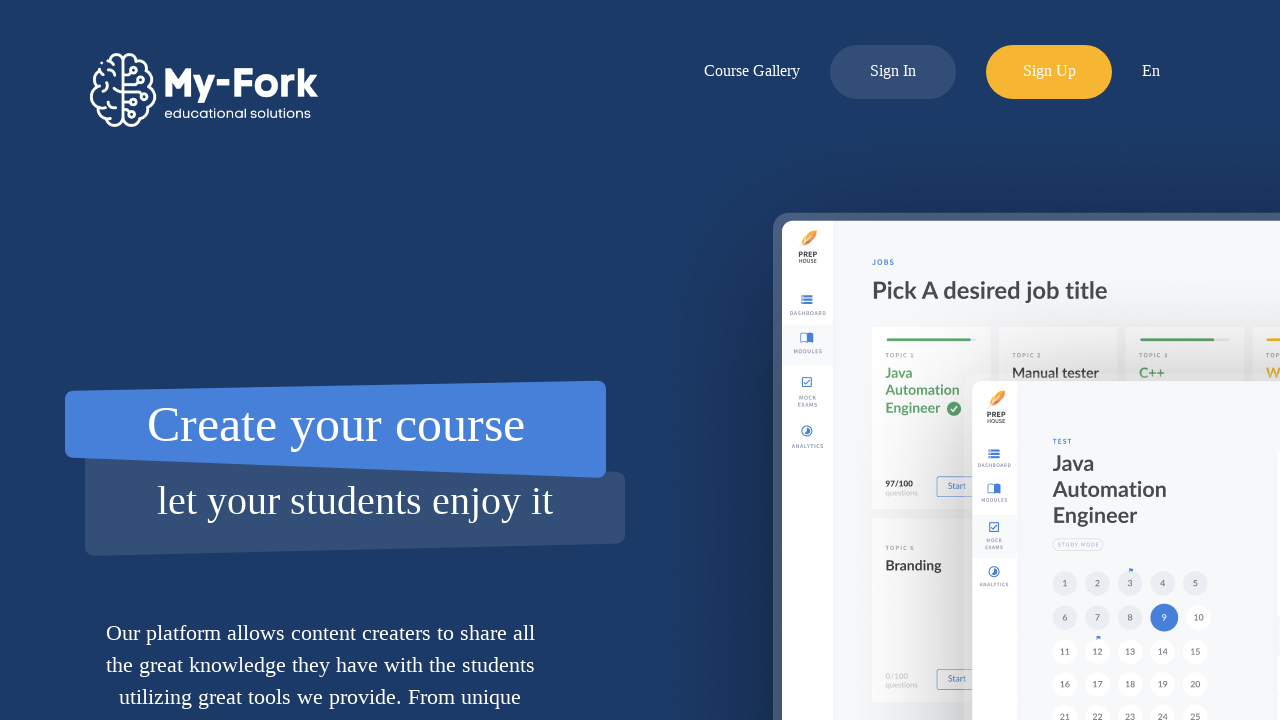

Clicked the sign-in button to open login page at (893, 72) on a.menu-item.log-in-button
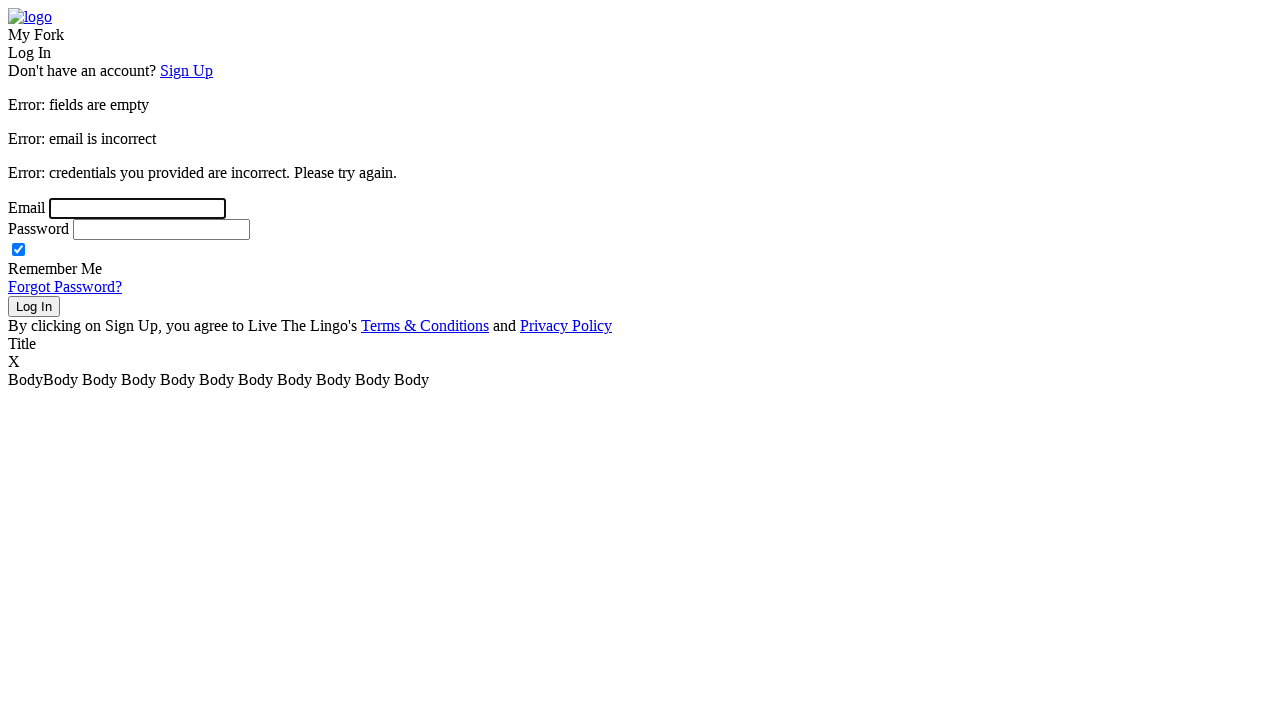

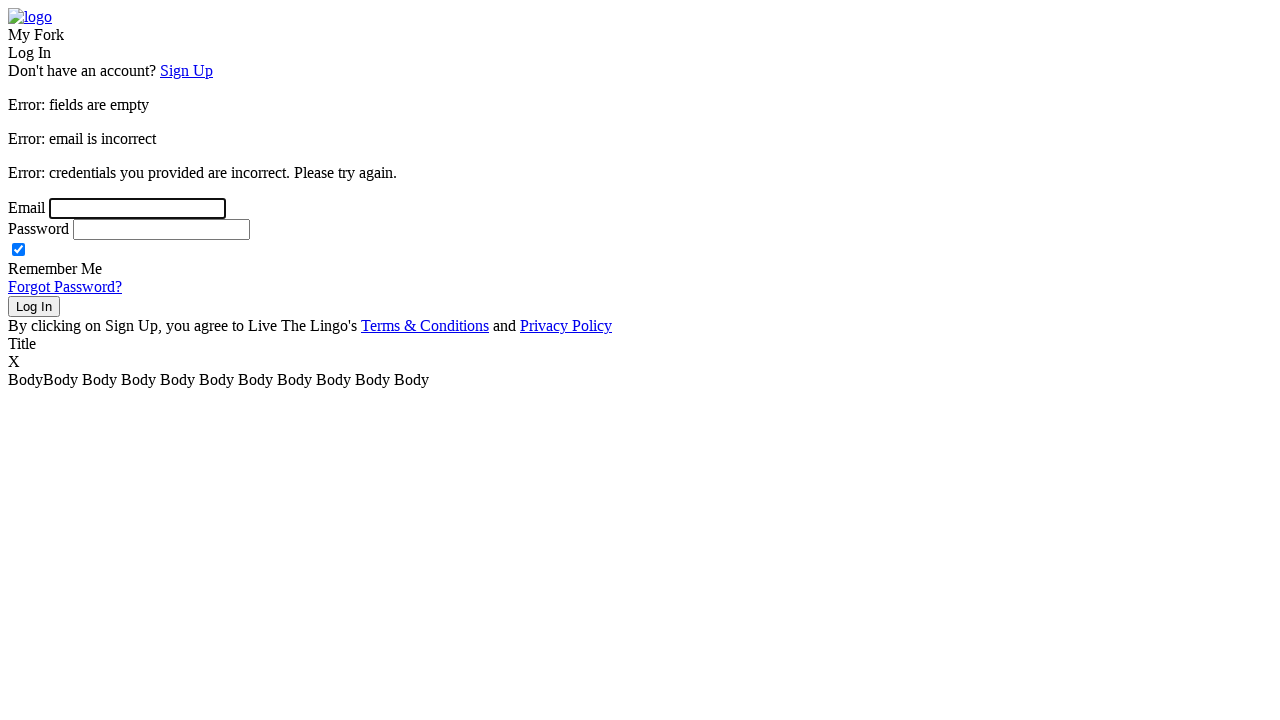